Tests explicit wait functionality by waiting for and clicking on dynamically loaded link elements

Starting URL: http://seleniumautomationpractice.blogspot.com/2017/10/waitcommands.html

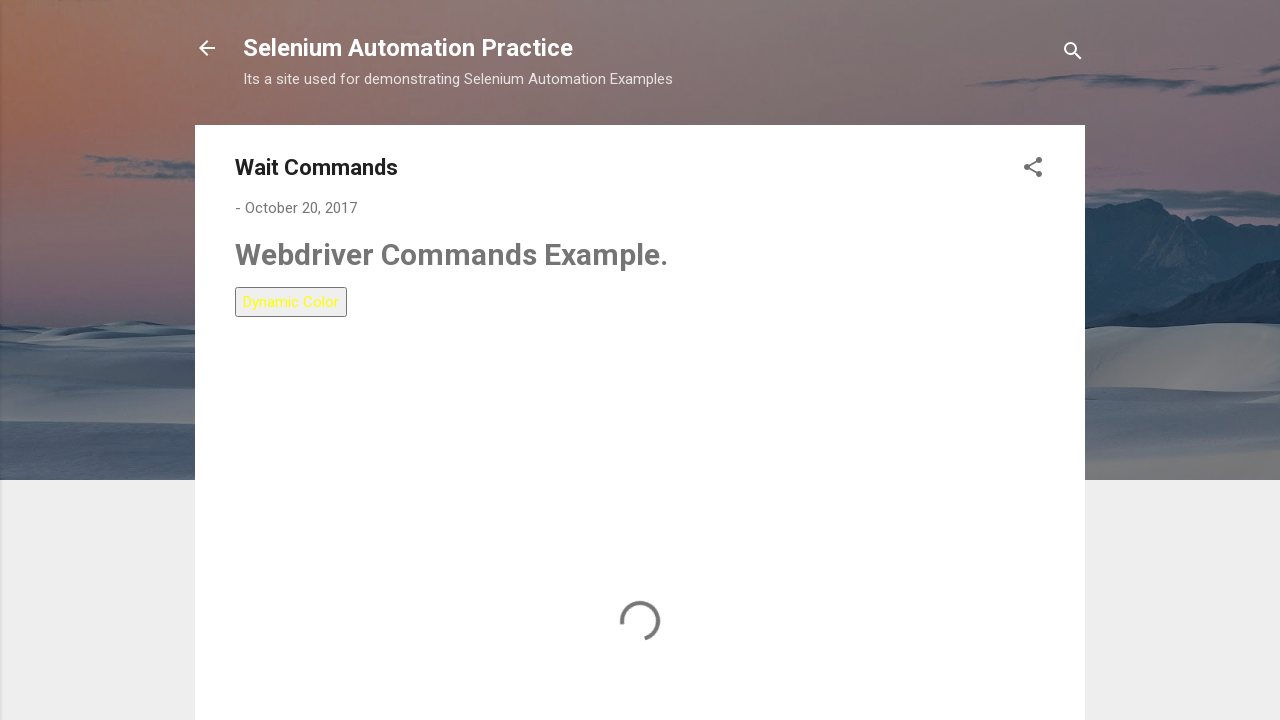

Waited for LinkText-5 element to become visible
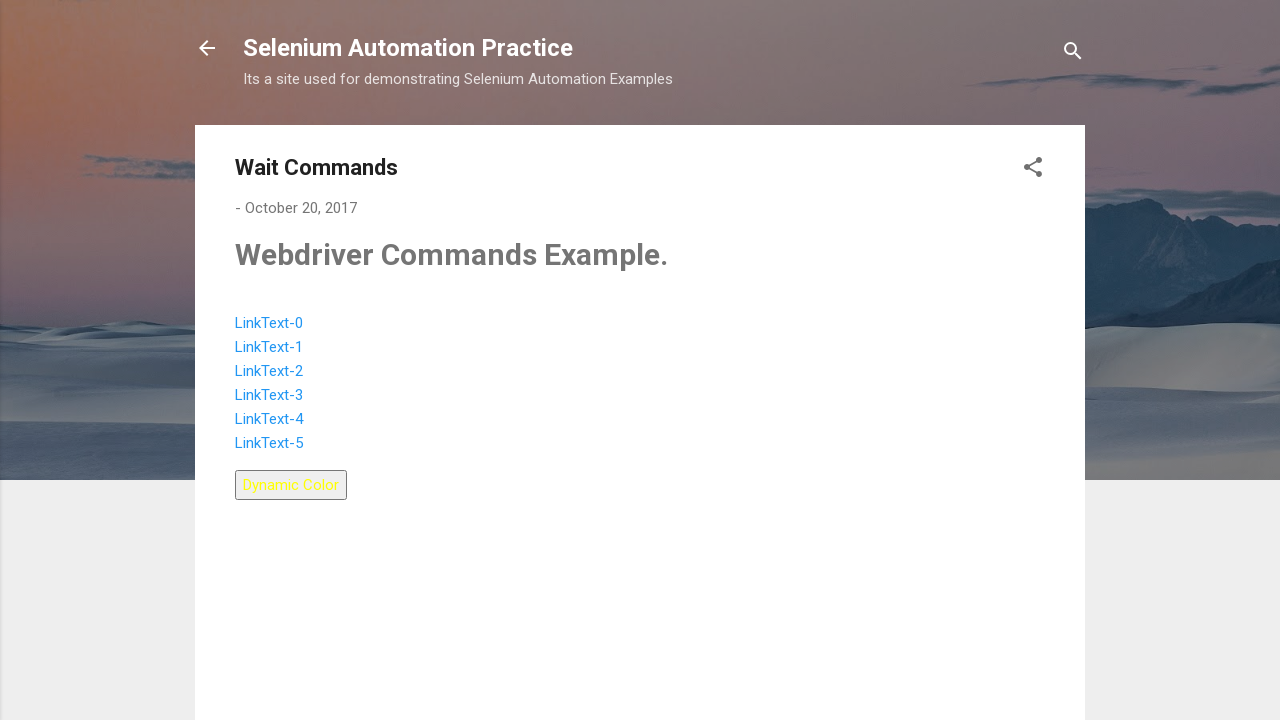

Clicked on dynamically loaded LinkText-5 element at (269, 443) on a:has-text('LinkText-5')
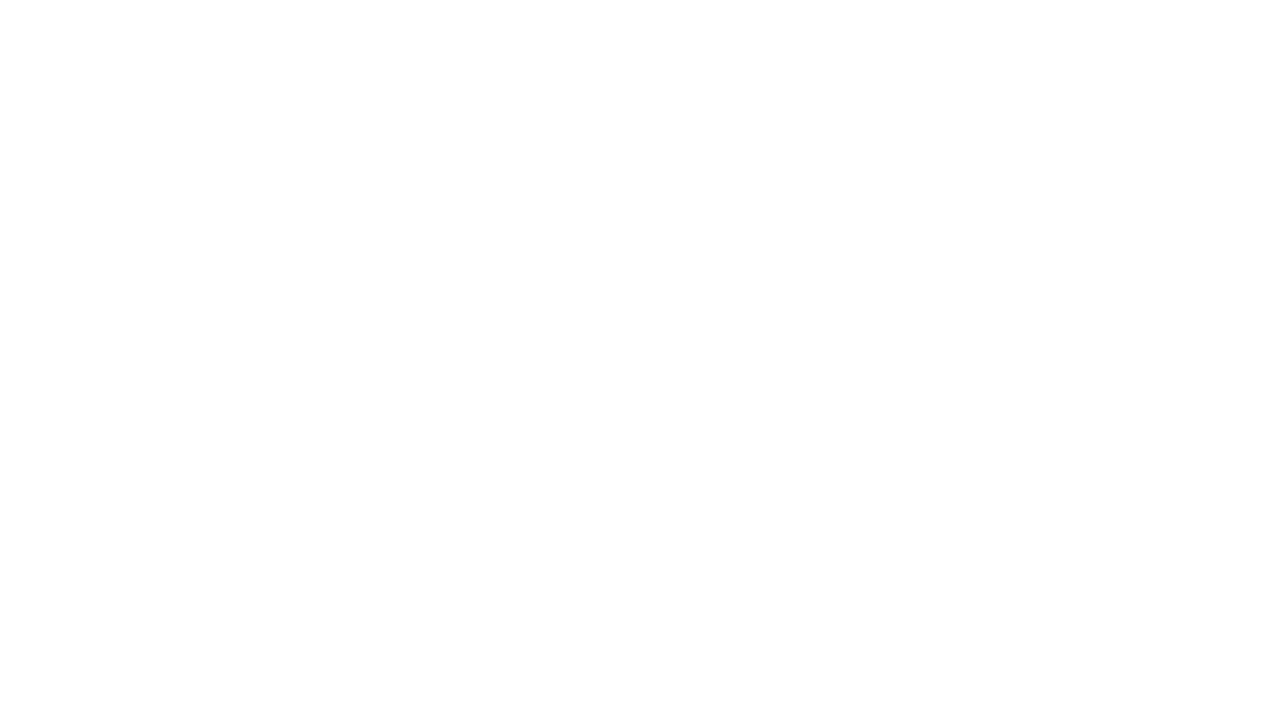

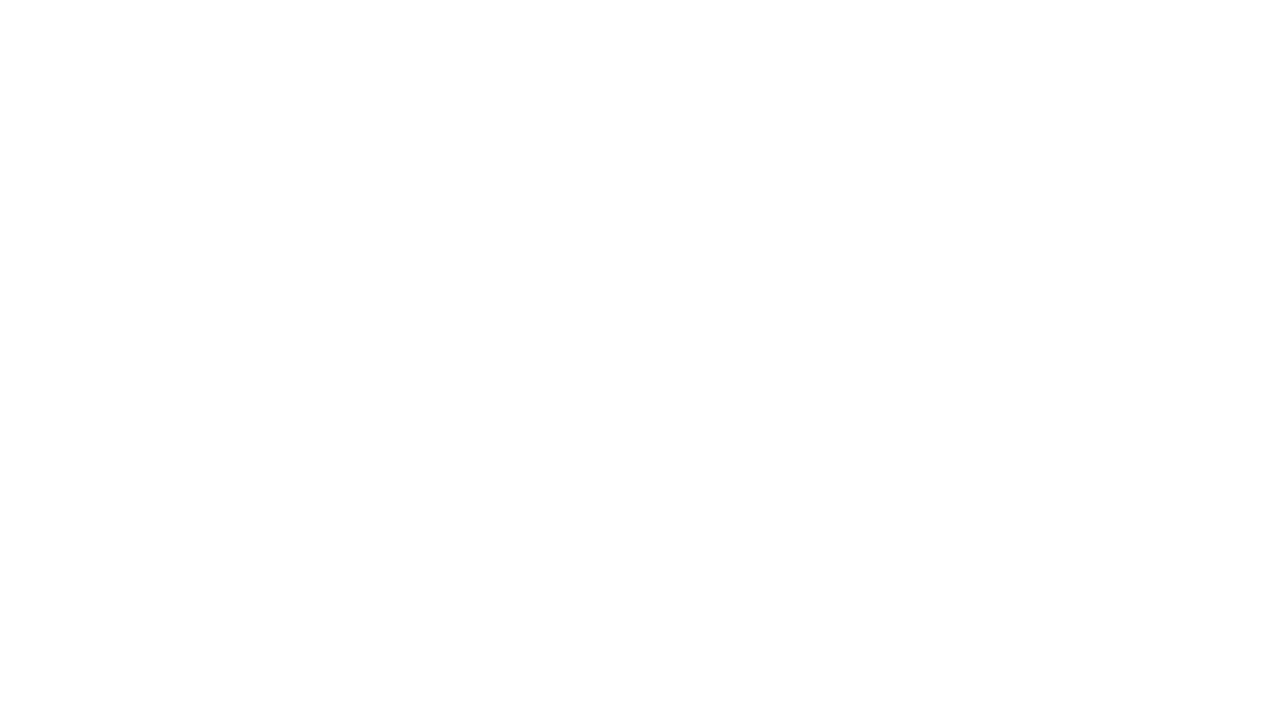